Tests the logo home button by clicking it and verifying it stays on the UFSM homepage

Starting URL: https://www.ufsm.br/

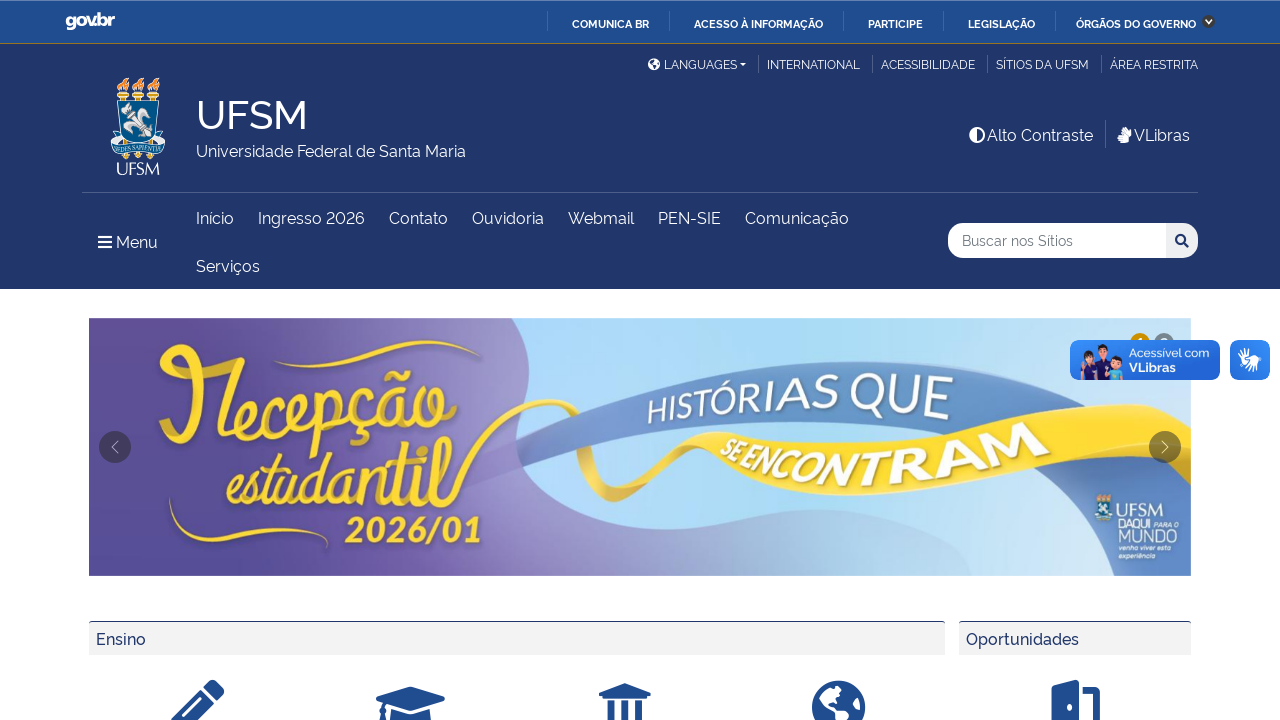

Clicked the UFSM logo home button at (331, 112) on .site-title.m-0.notranslate.titulo-normal
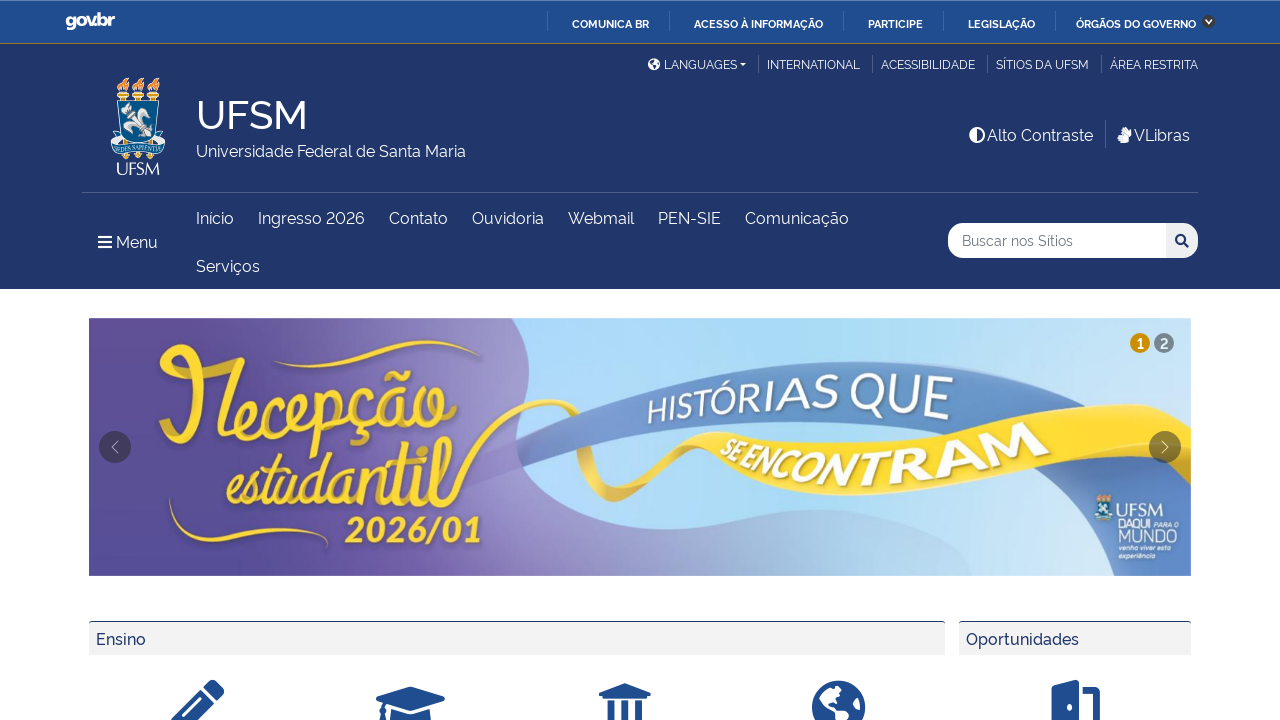

Verified page title is 'UFSM – Universidade Federal de Santa Maria'
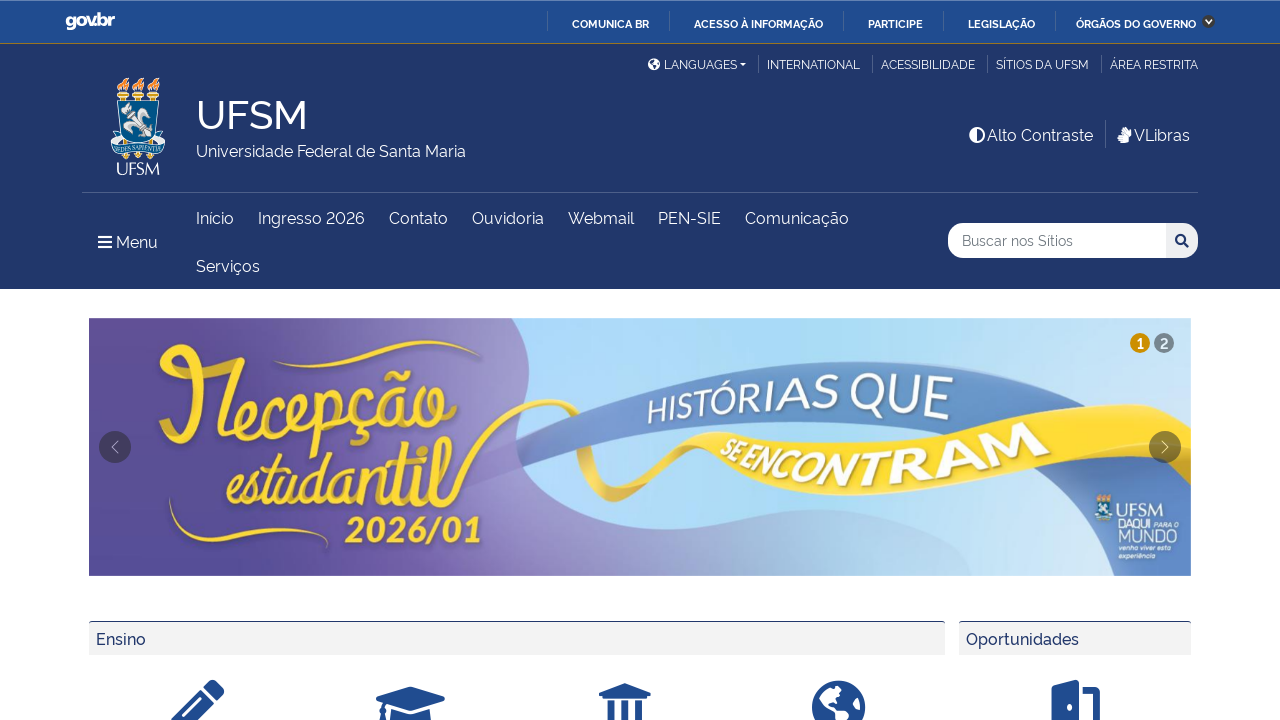

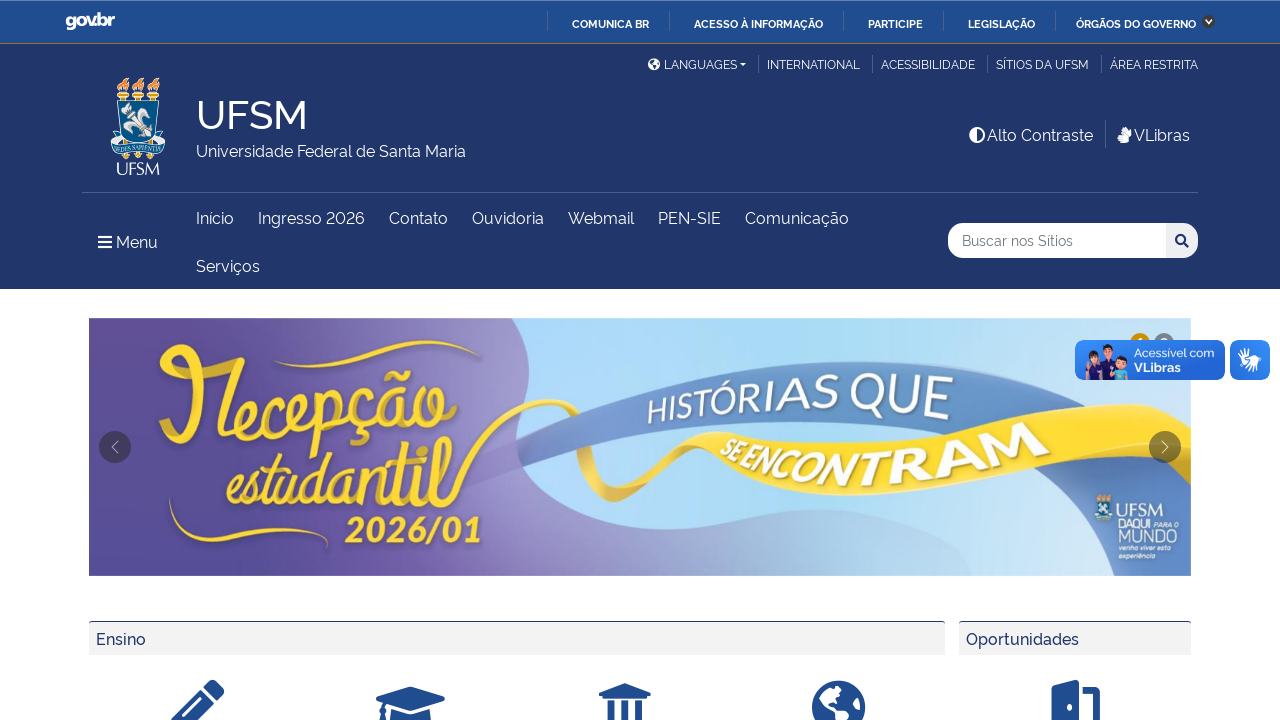